Tests expanding a collapsible section by clicking on it, waiting for the expansion animation to complete, then clicking a link within the expanded section and verifying navigation to the about page.

Starting URL: https://eviltester.github.io/synchole/collapseable.html

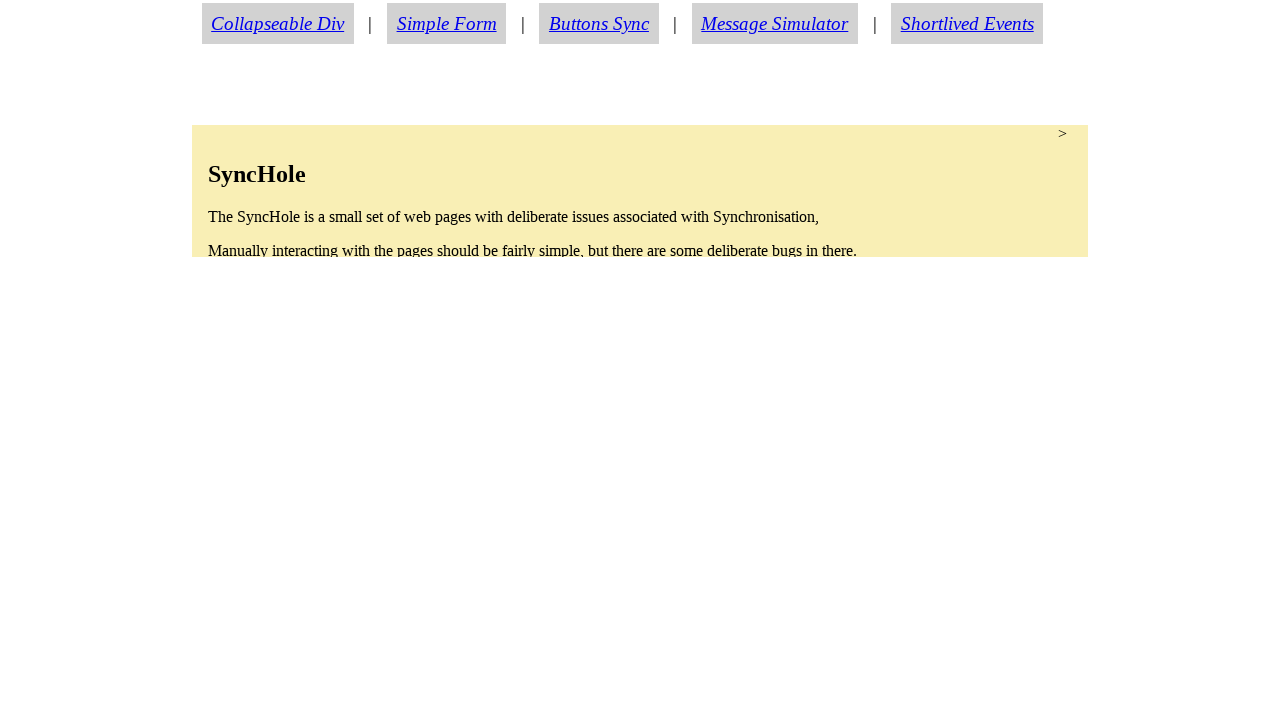

Clicked collapsible section to expand it at (640, 191) on section.condense
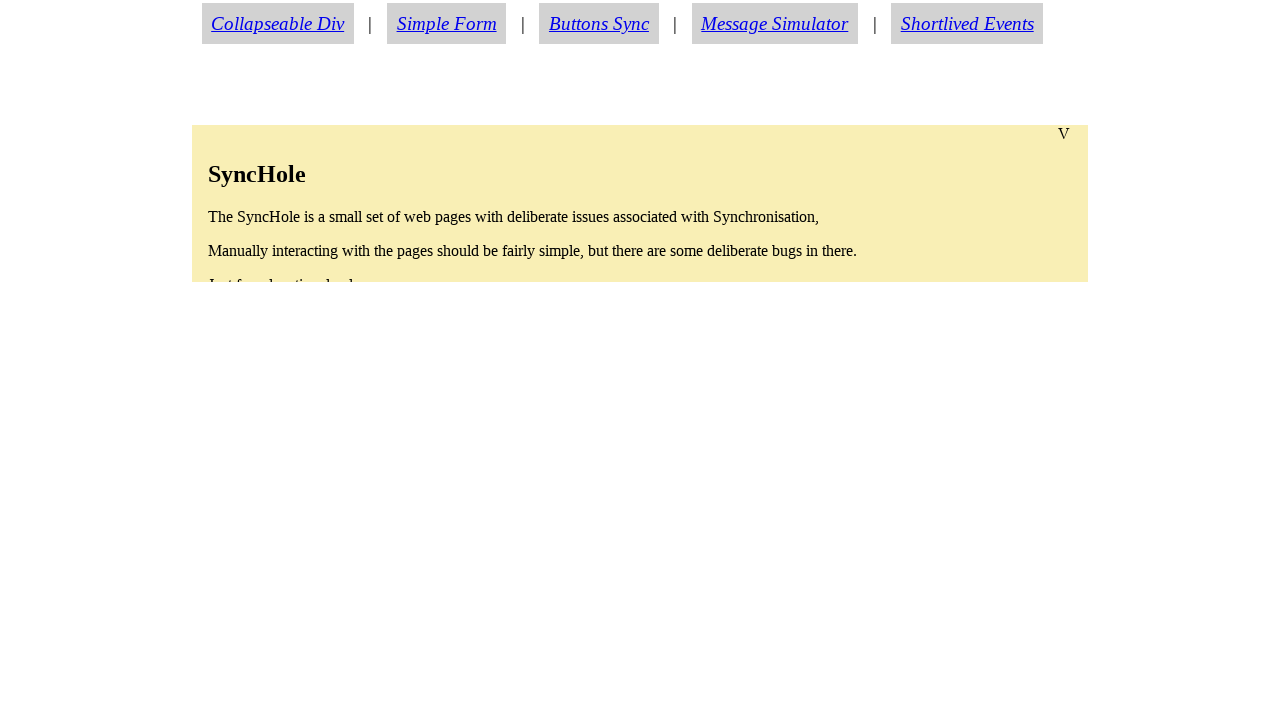

Waited 500ms for expansion animation to complete
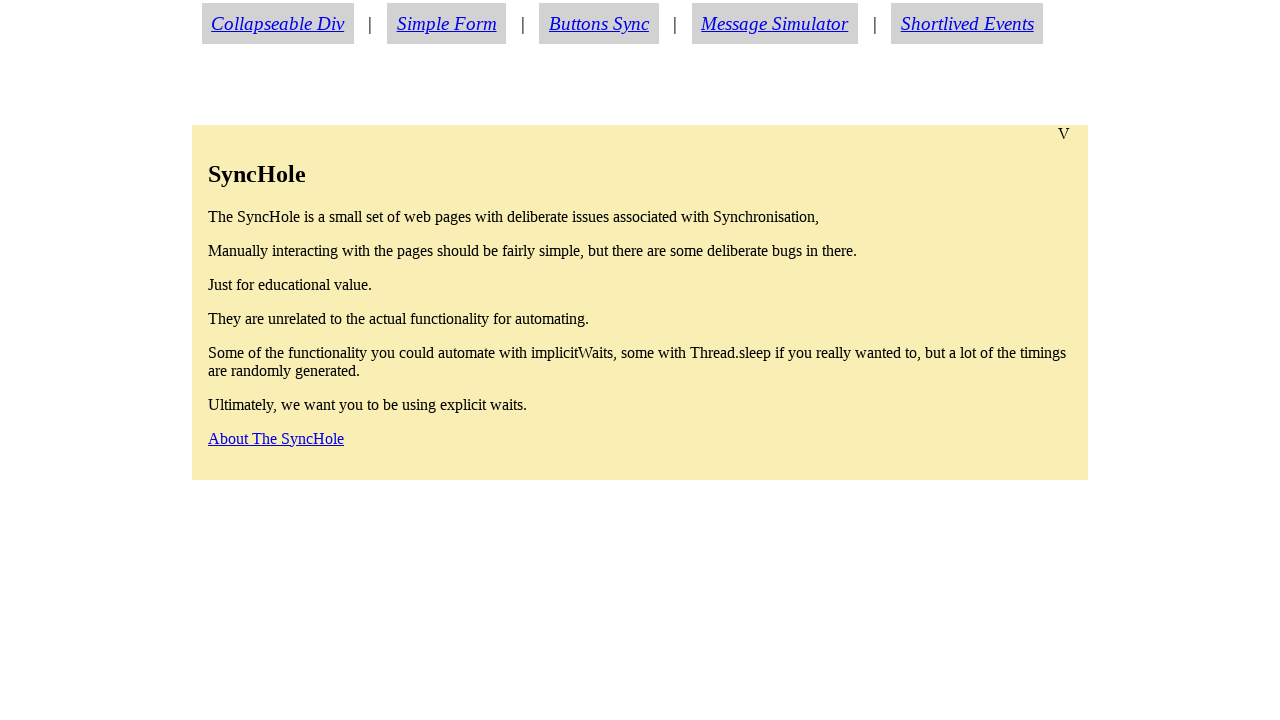

Clicked about link within expanded section at (276, 438) on a#aboutlink
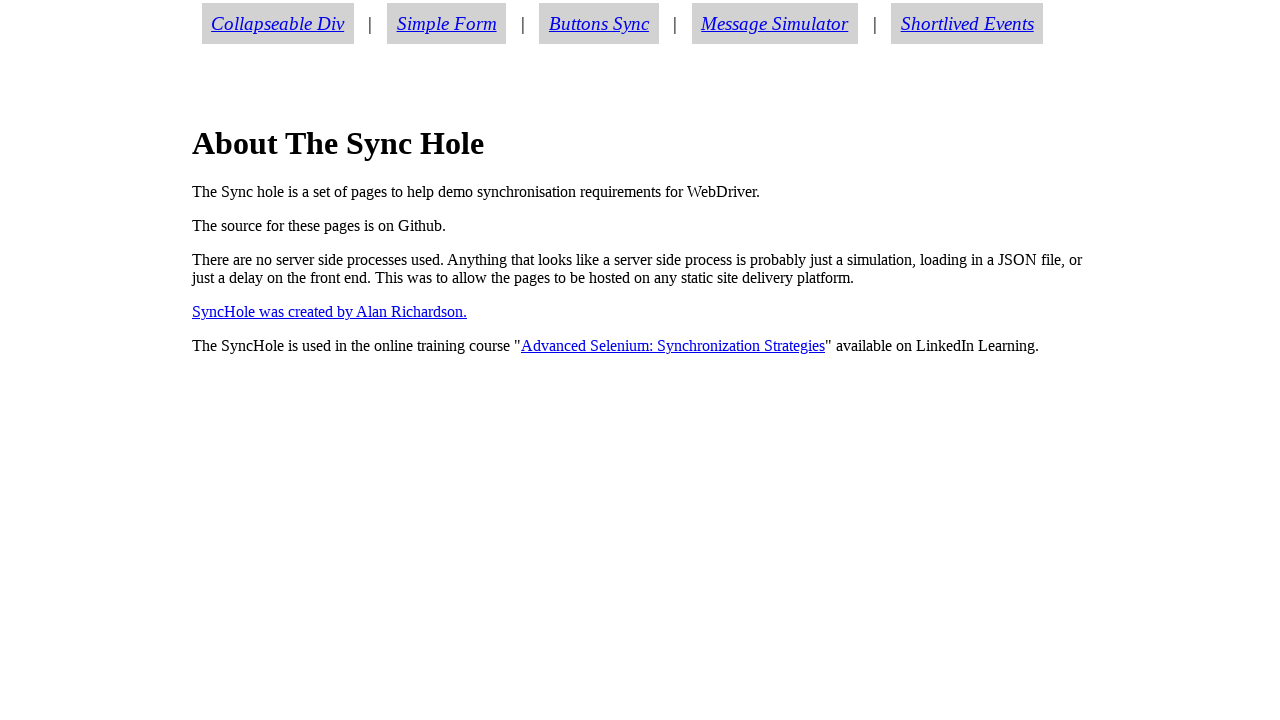

Navigated to about.html page
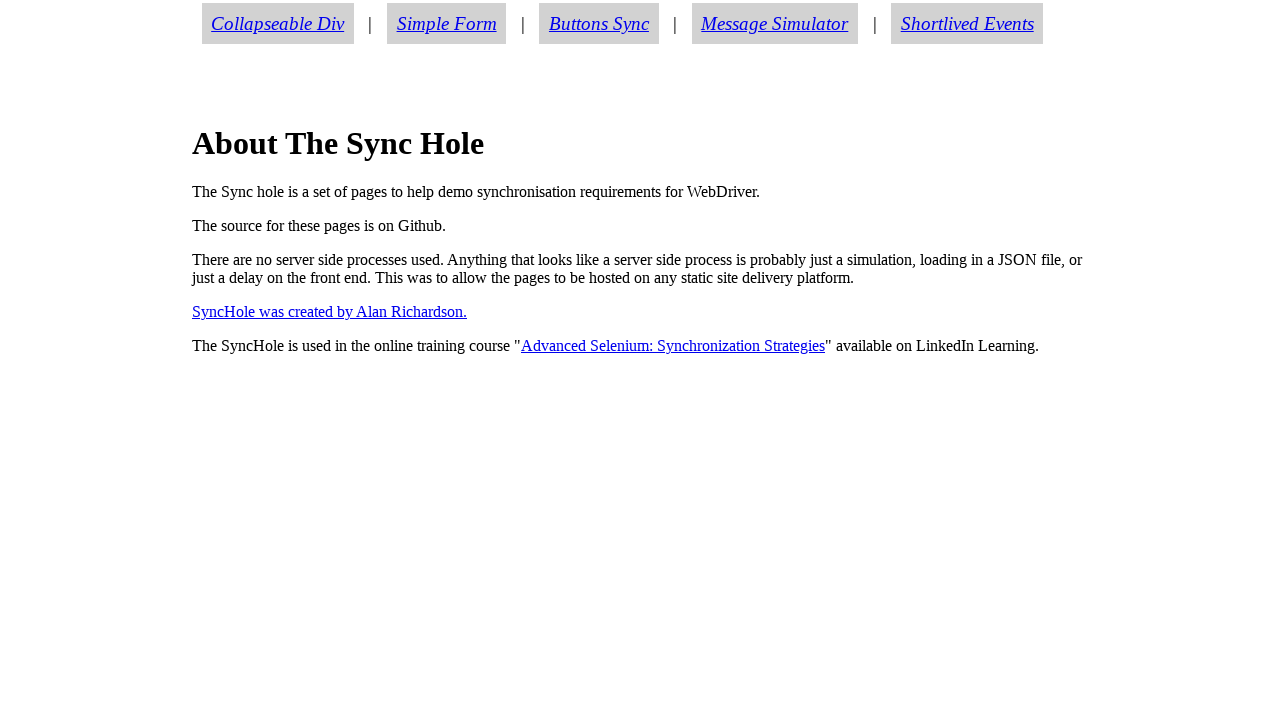

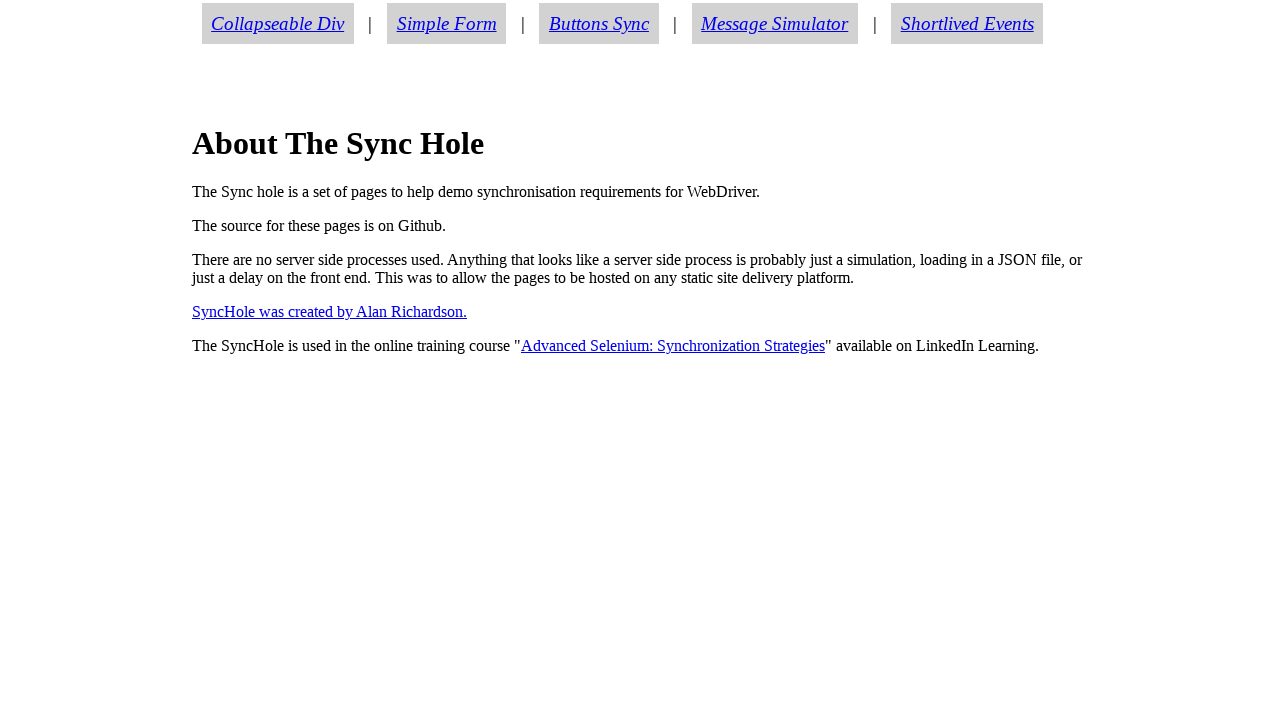